Tests the double-click functionality on the Buttons page by double-clicking the "Double Click Me" button.

Starting URL: https://demoqa.com/

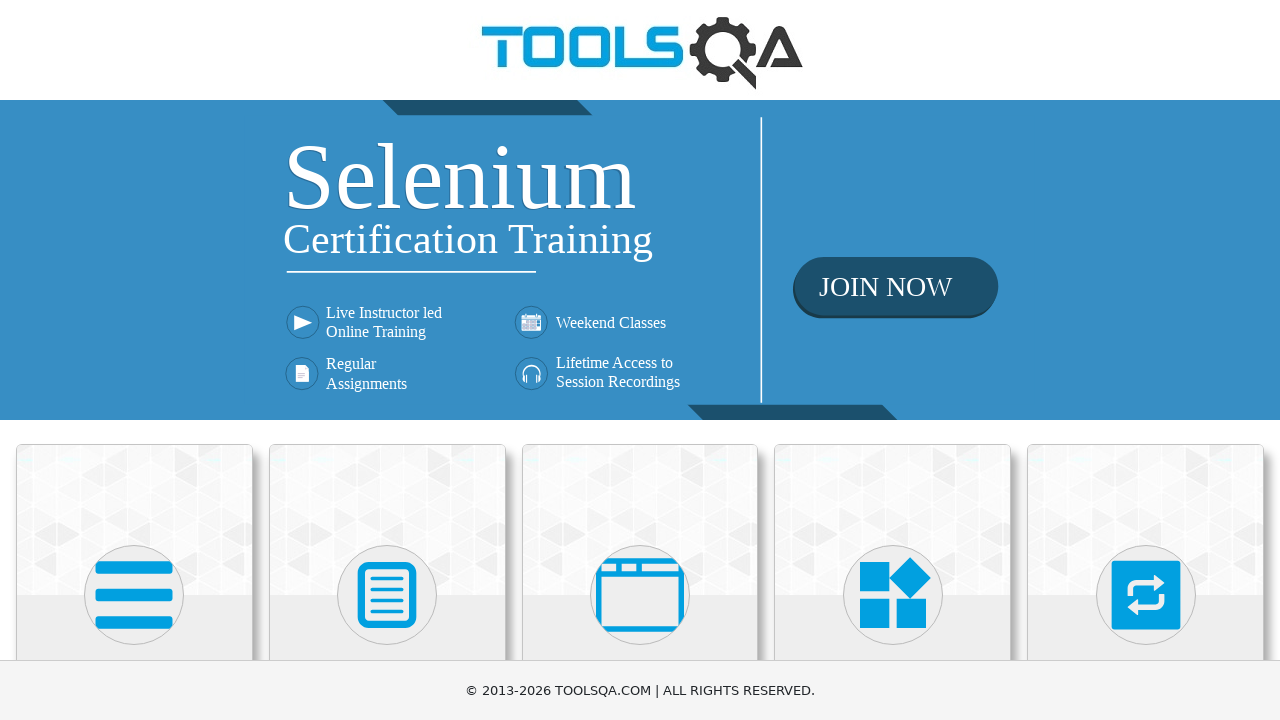

Clicked on Elements section at (134, 360) on text=Elements
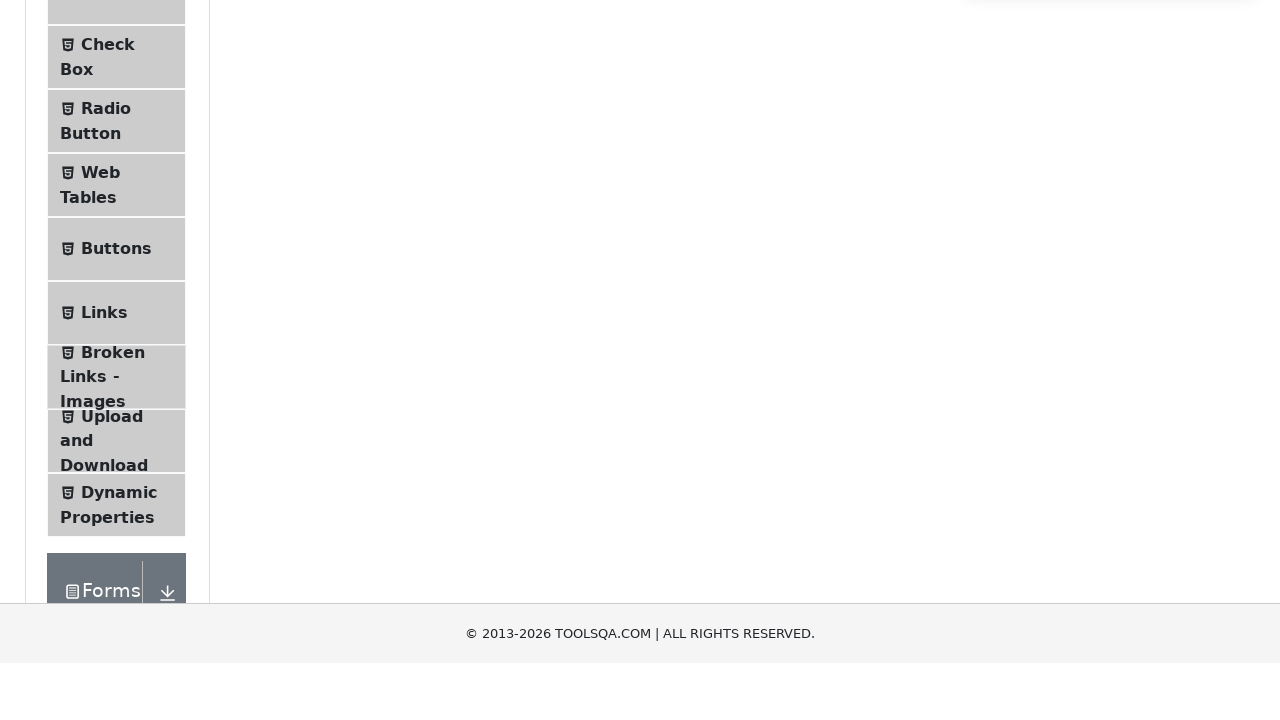

Clicked on Buttons menu item at (116, 517) on text=Buttons
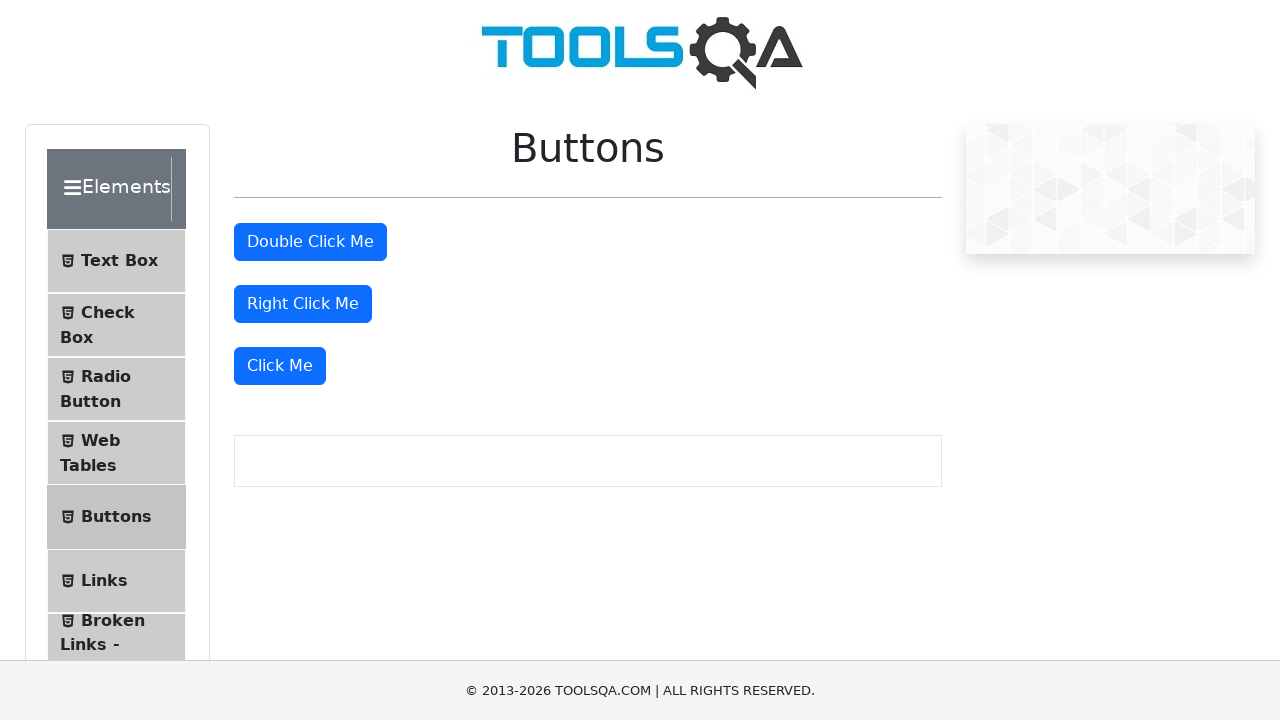

Double-clicked the 'Double Click Me' button at (310, 242) on #doubleClickBtn
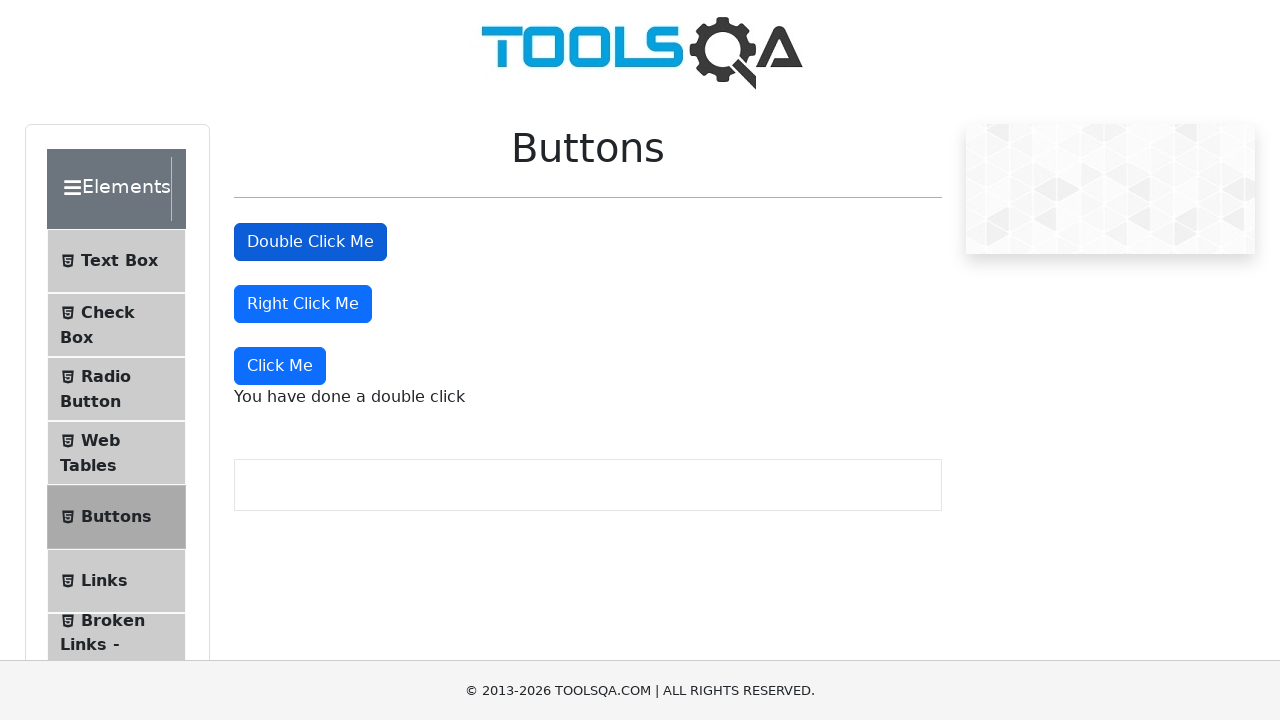

Double-click confirmation message appeared
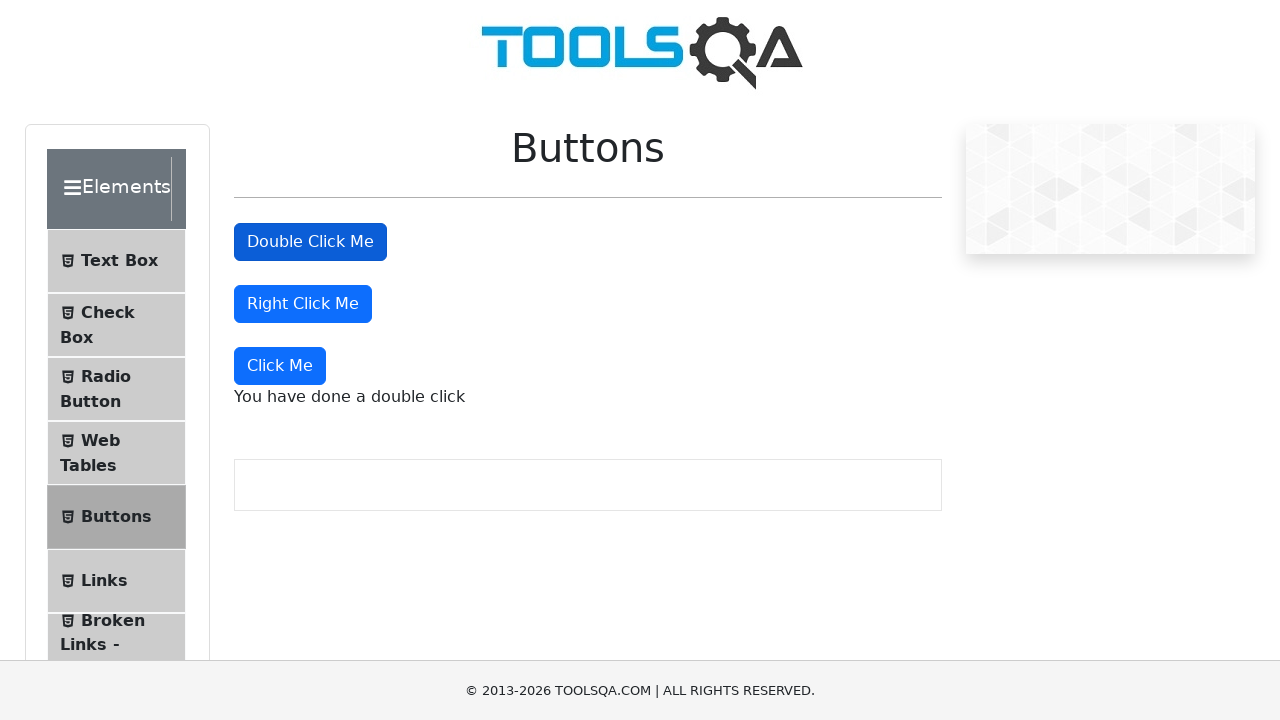

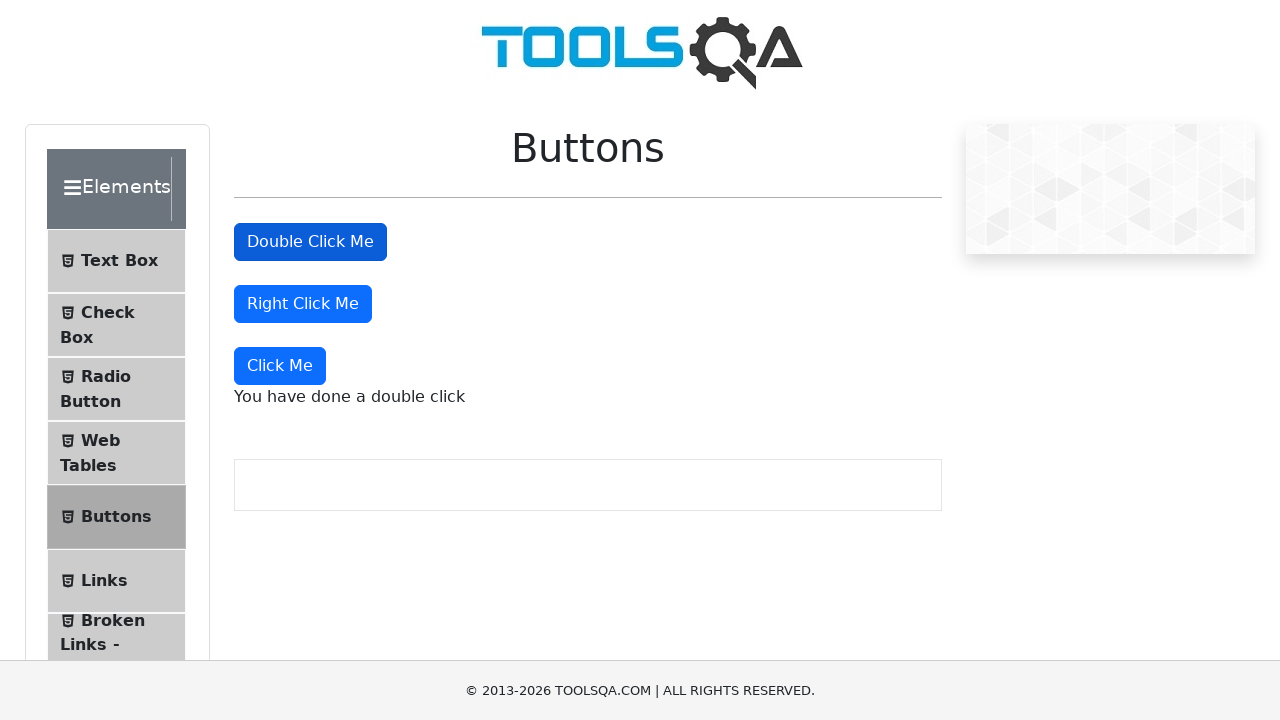